Tests locating and clicking an element by class name on a Selenium practice page

Starting URL: https://www.tutorialspoint.com/selenium/practice/selenium_automation_practice.php

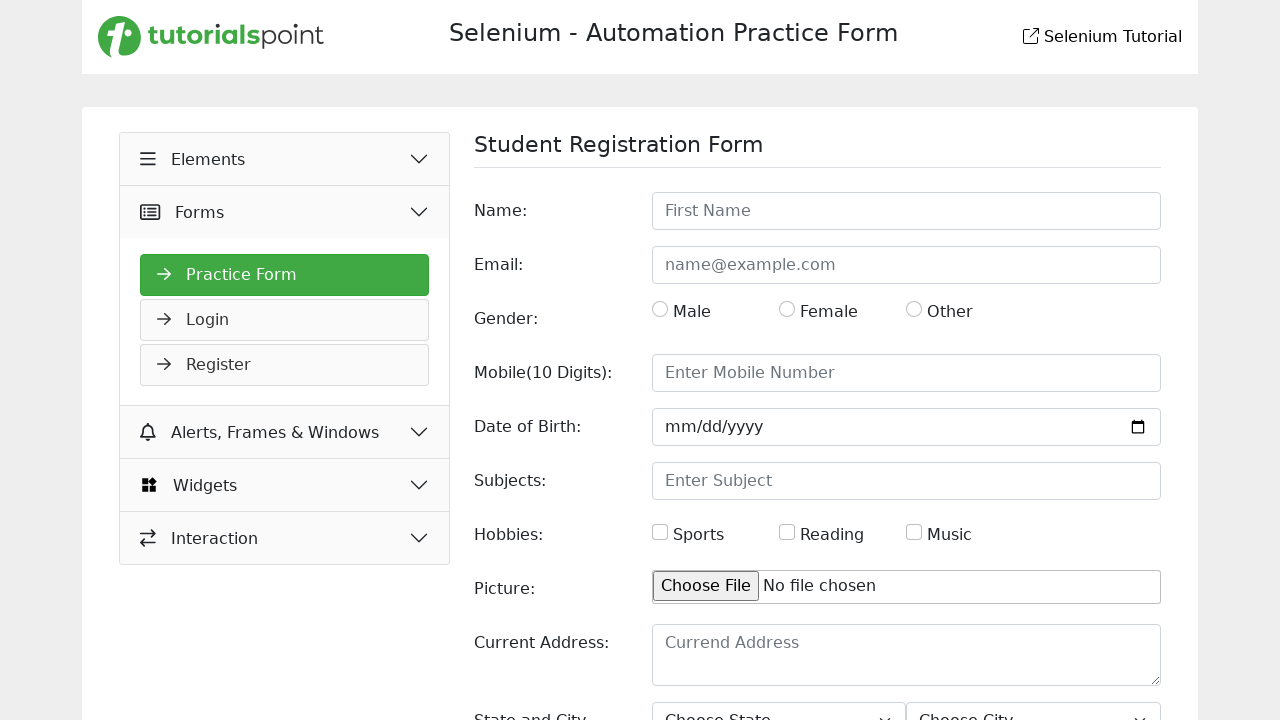

Waited for page to load (domcontentloaded state reached)
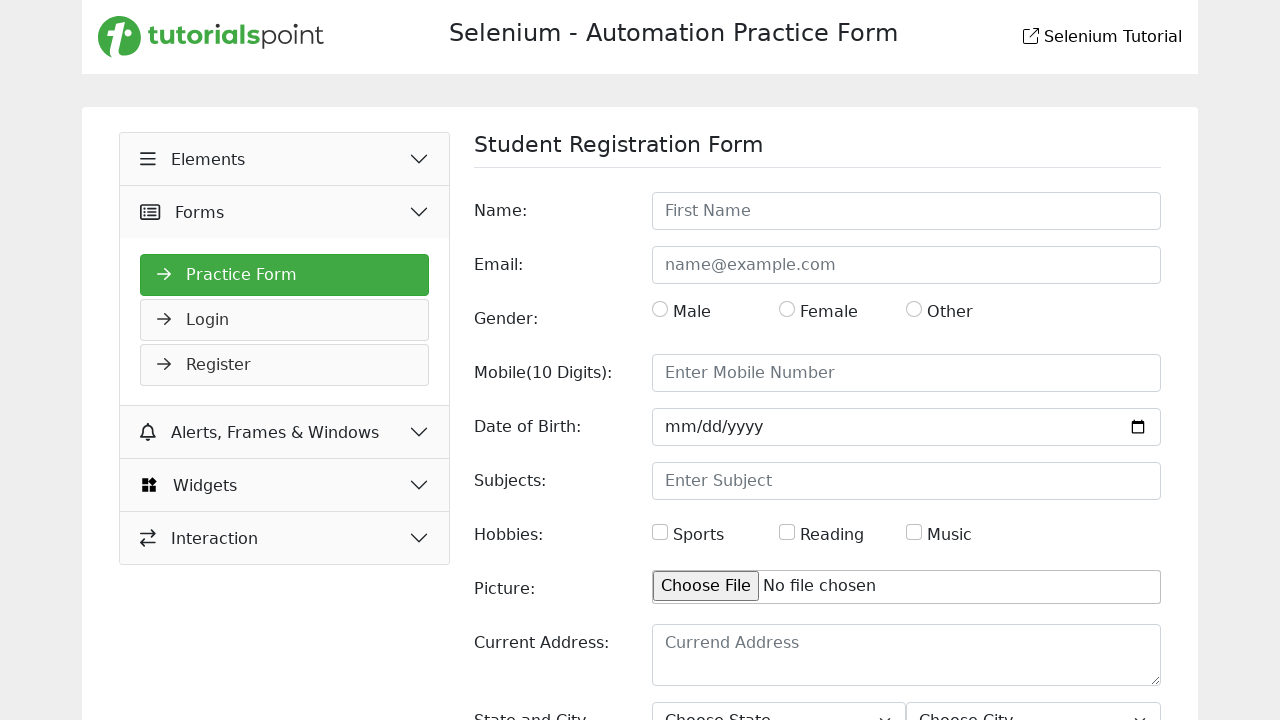

Clicked button element by class name '.btn' at (1126, 621) on .btn
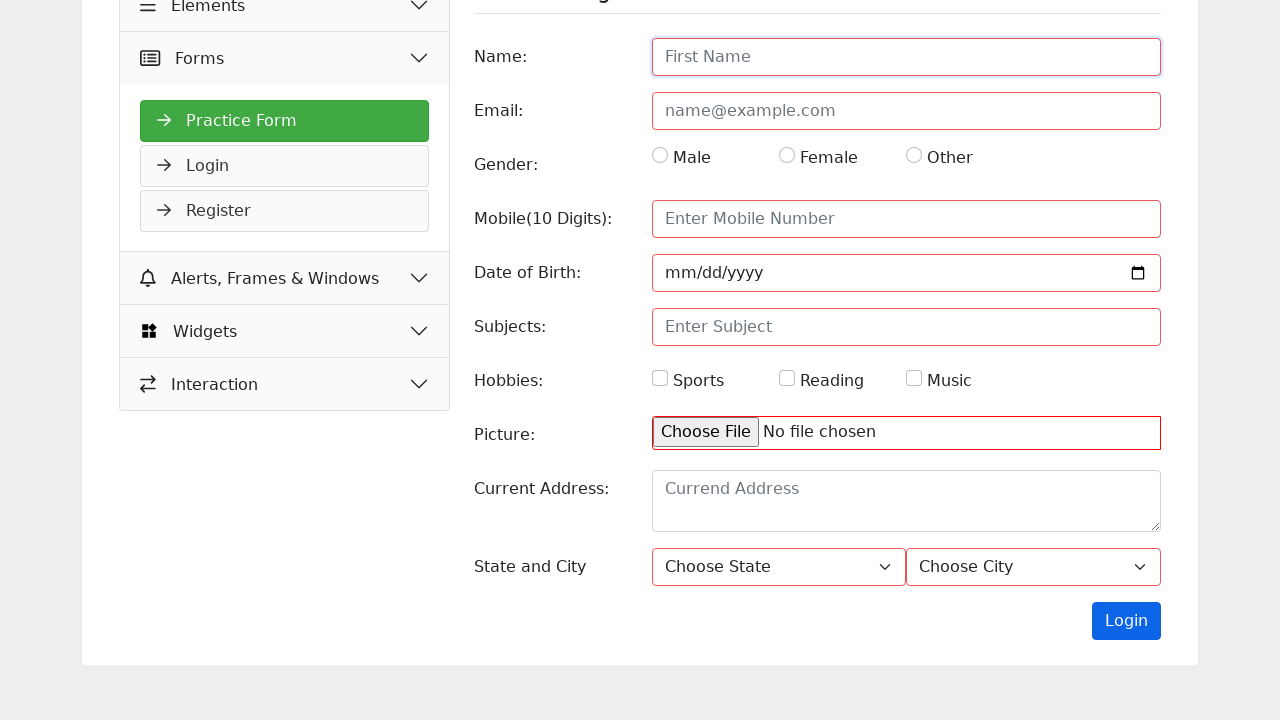

Waited 2 seconds for action to complete
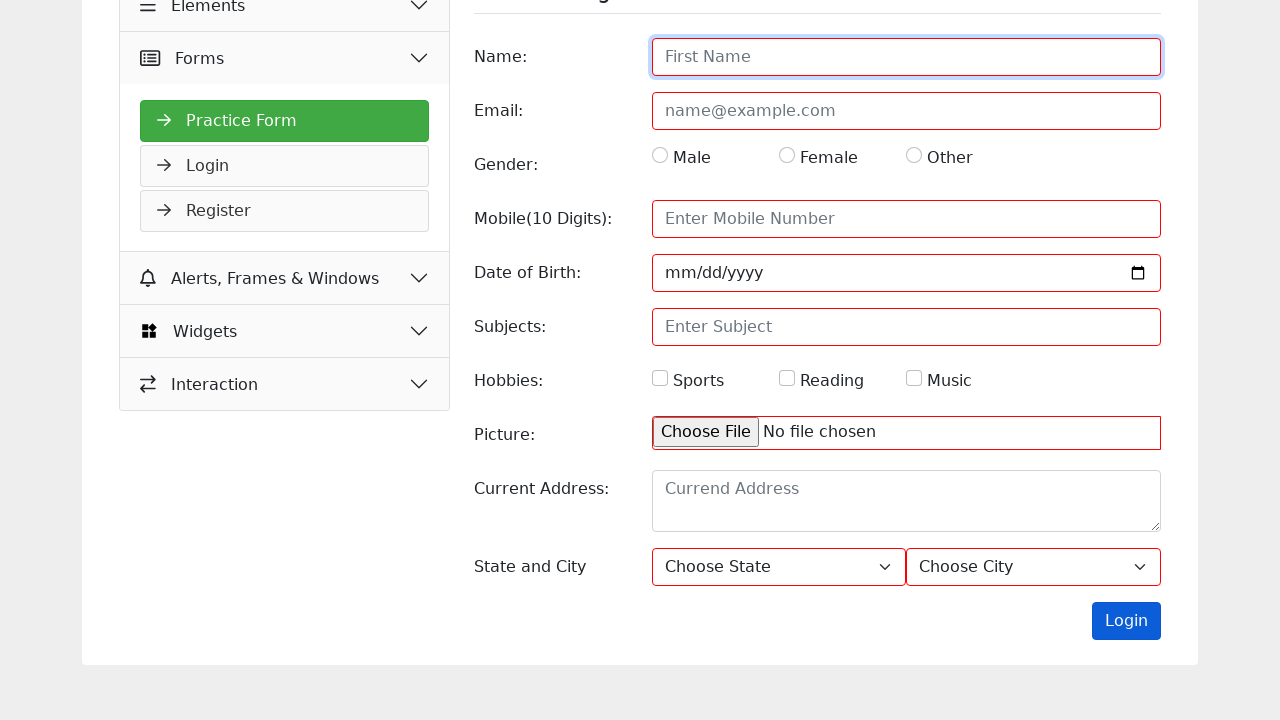

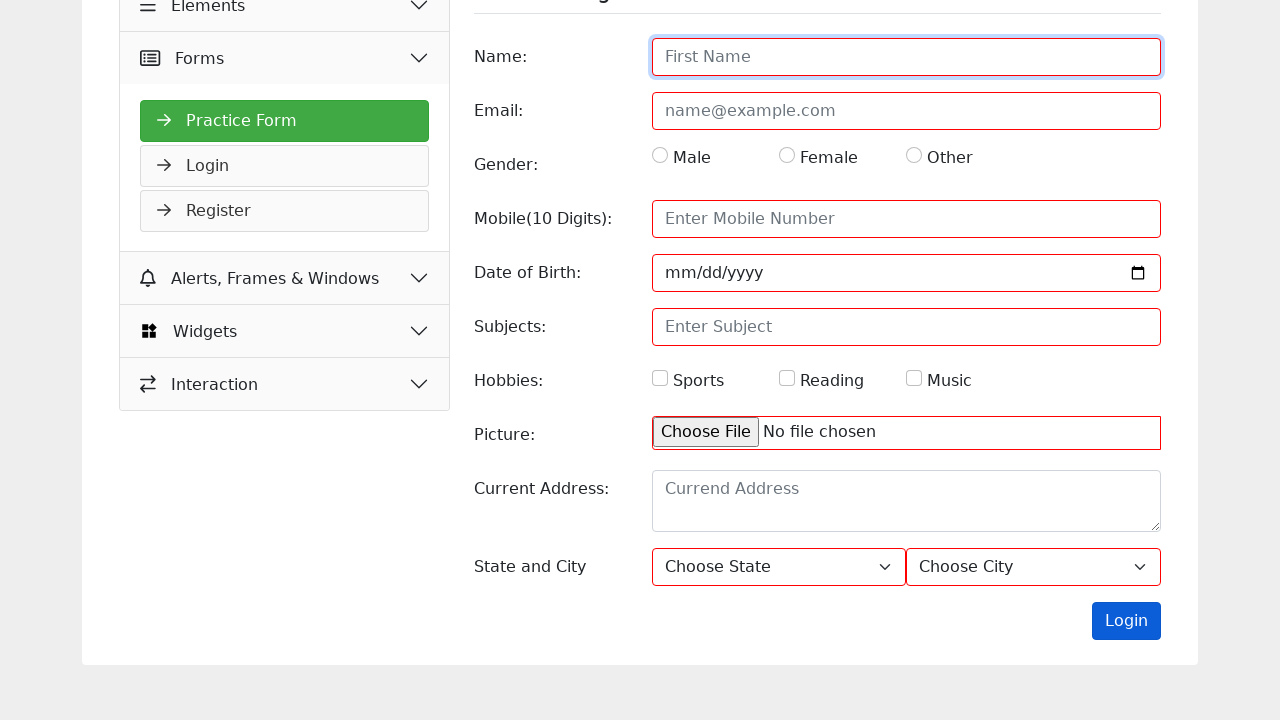